Navigates to a page, finds and clicks a link with a calculated numerical text value, then fills out a form with personal information and submits it

Starting URL: http://suninjuly.github.io/find_link_text

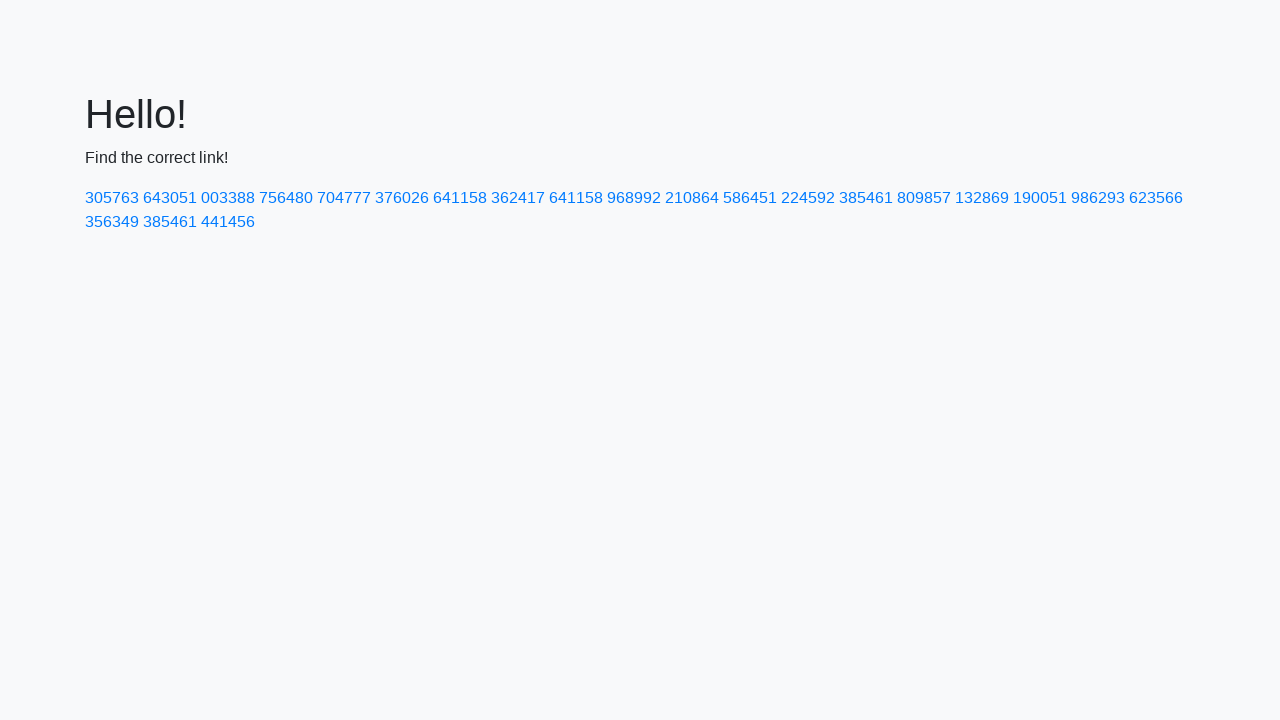

Calculated link text value using mathematical formula
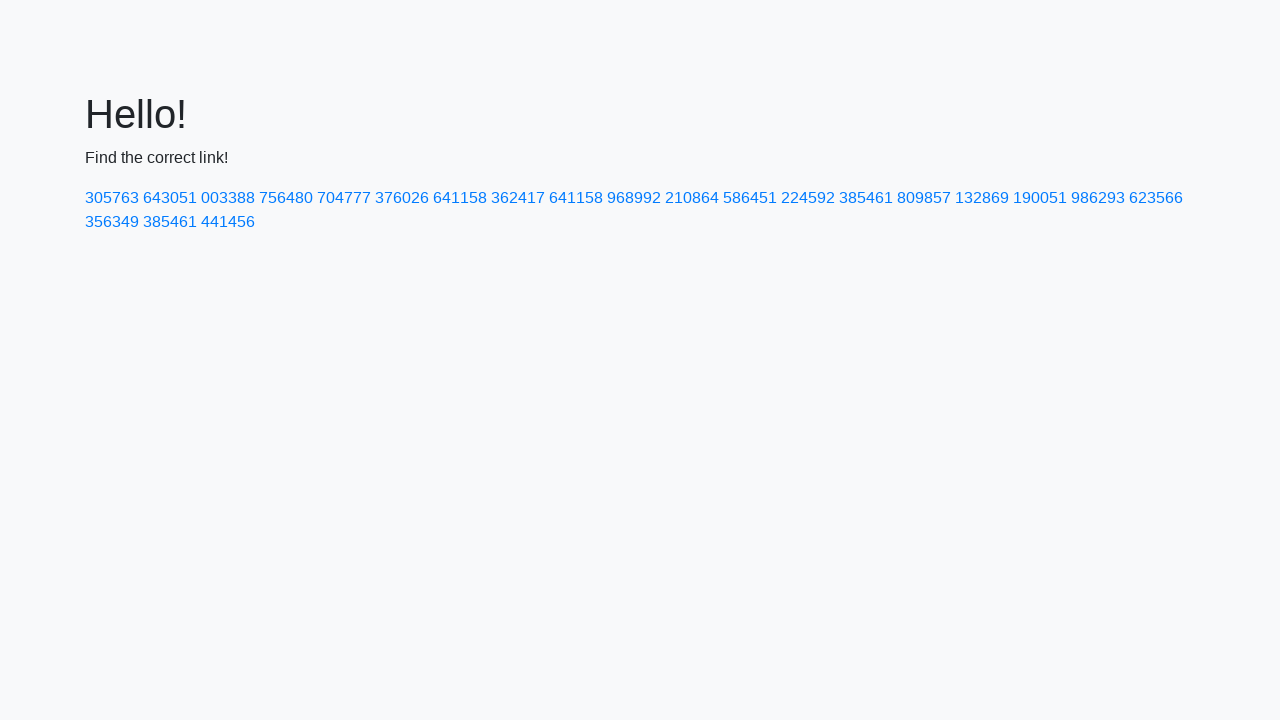

Clicked link with calculated text value '224592' at (808, 198) on a:text('224592')
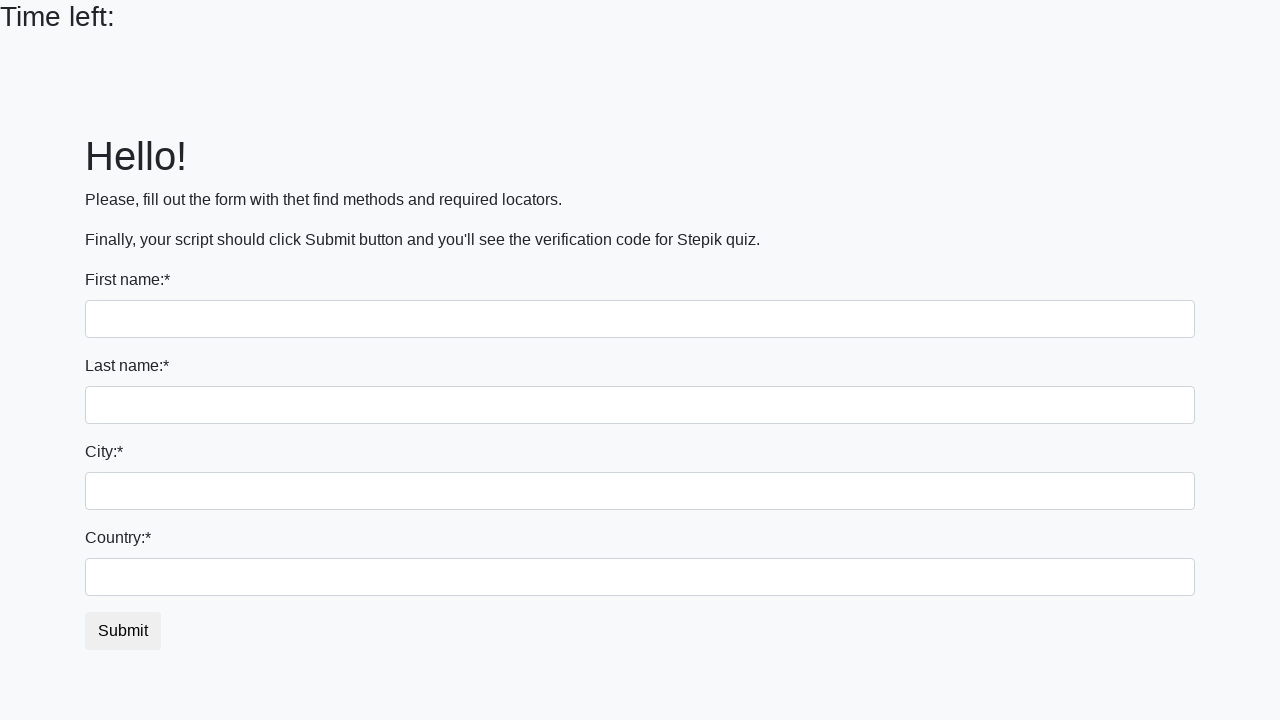

Filled first name field with 'Vladimir' on input:first-of-type
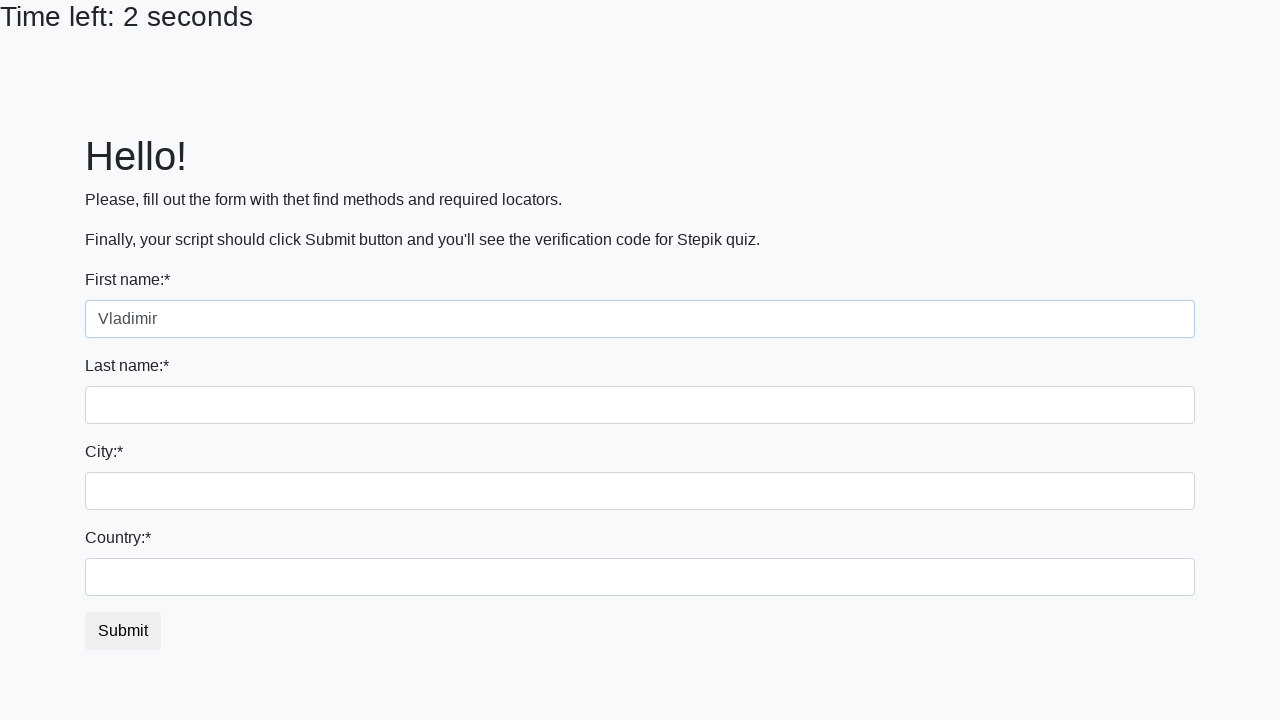

Filled last name field with 'Elsukov' on input[name='last_name']
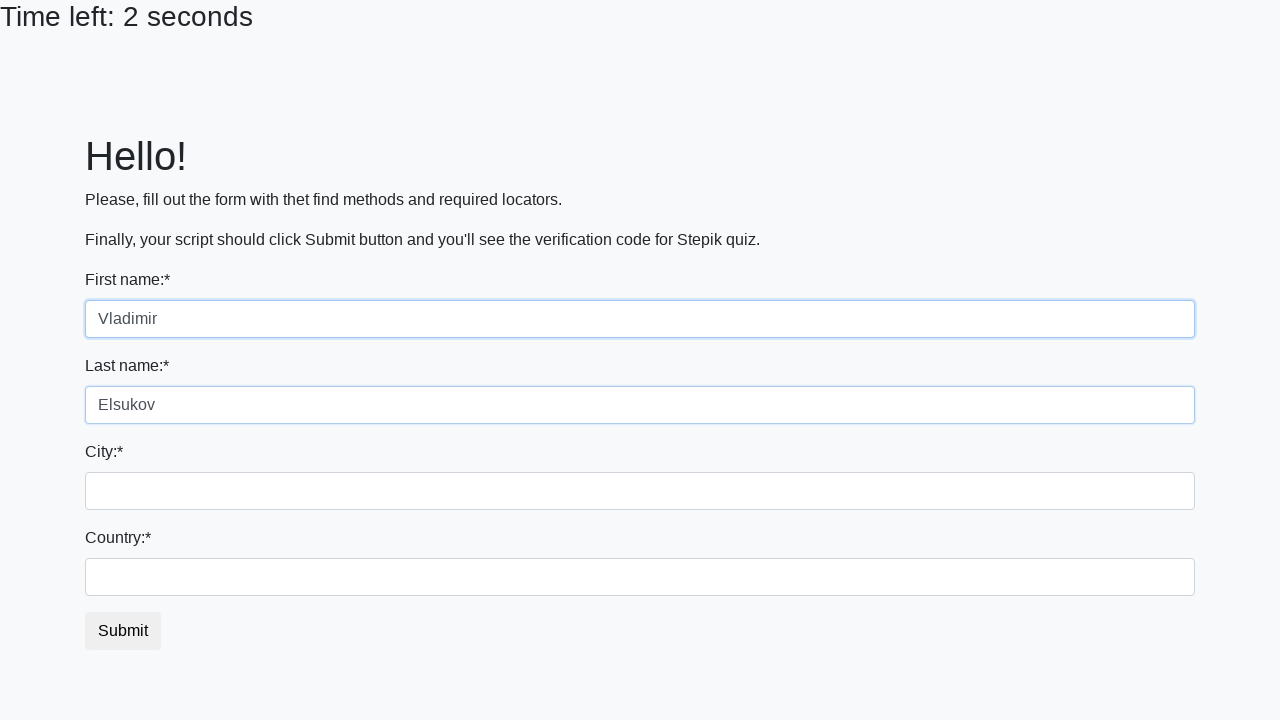

Filled city field with 'Yaroslavl' on .city
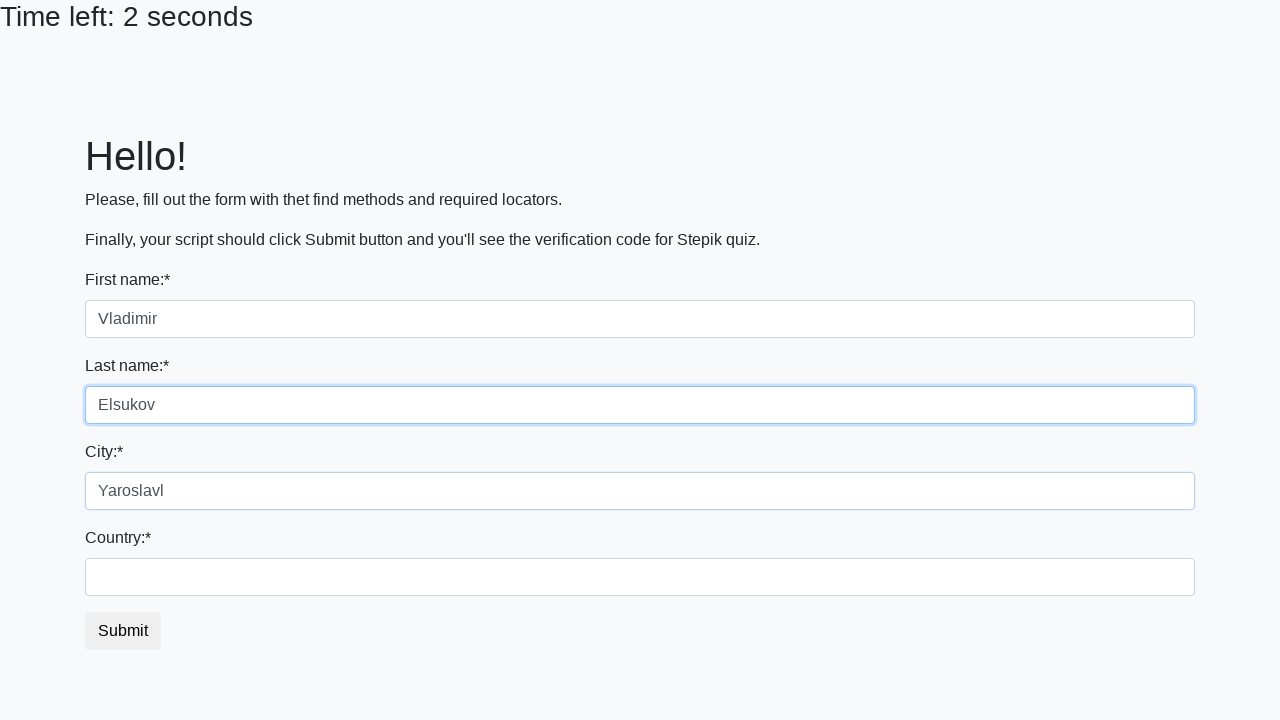

Filled country field with 'Russia' on #country
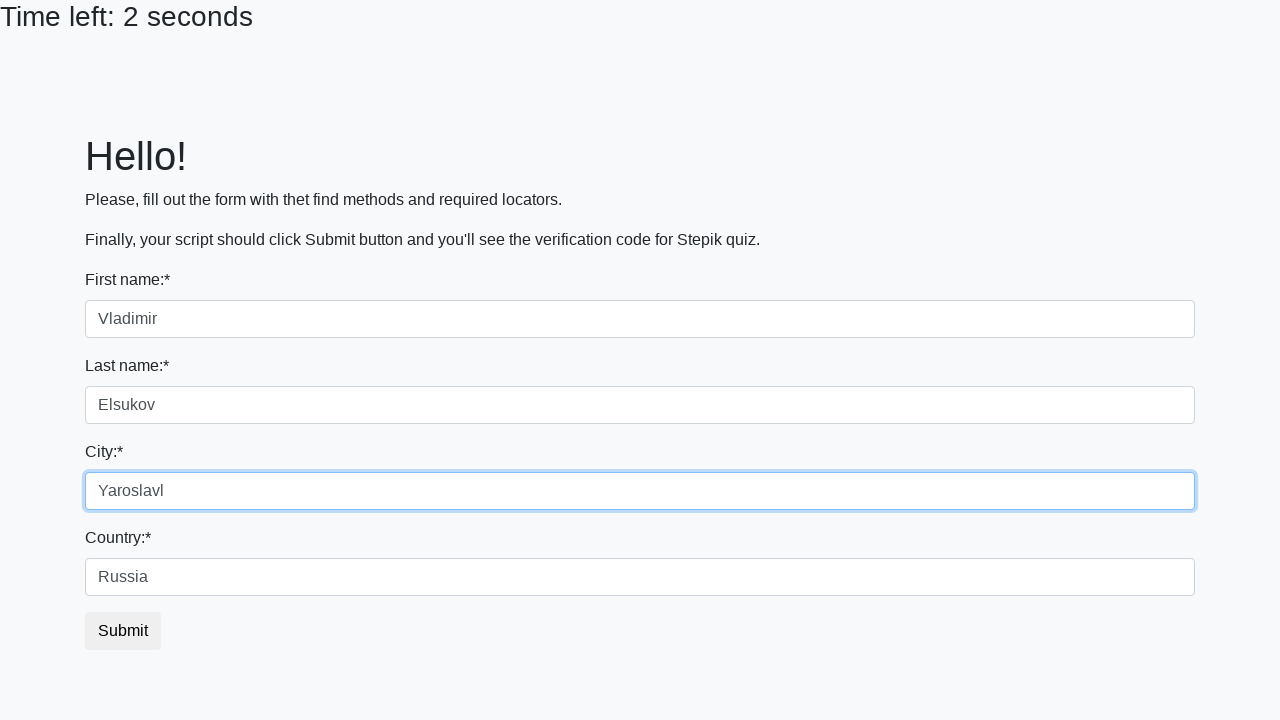

Clicked submit button to submit the form at (123, 631) on button.btn
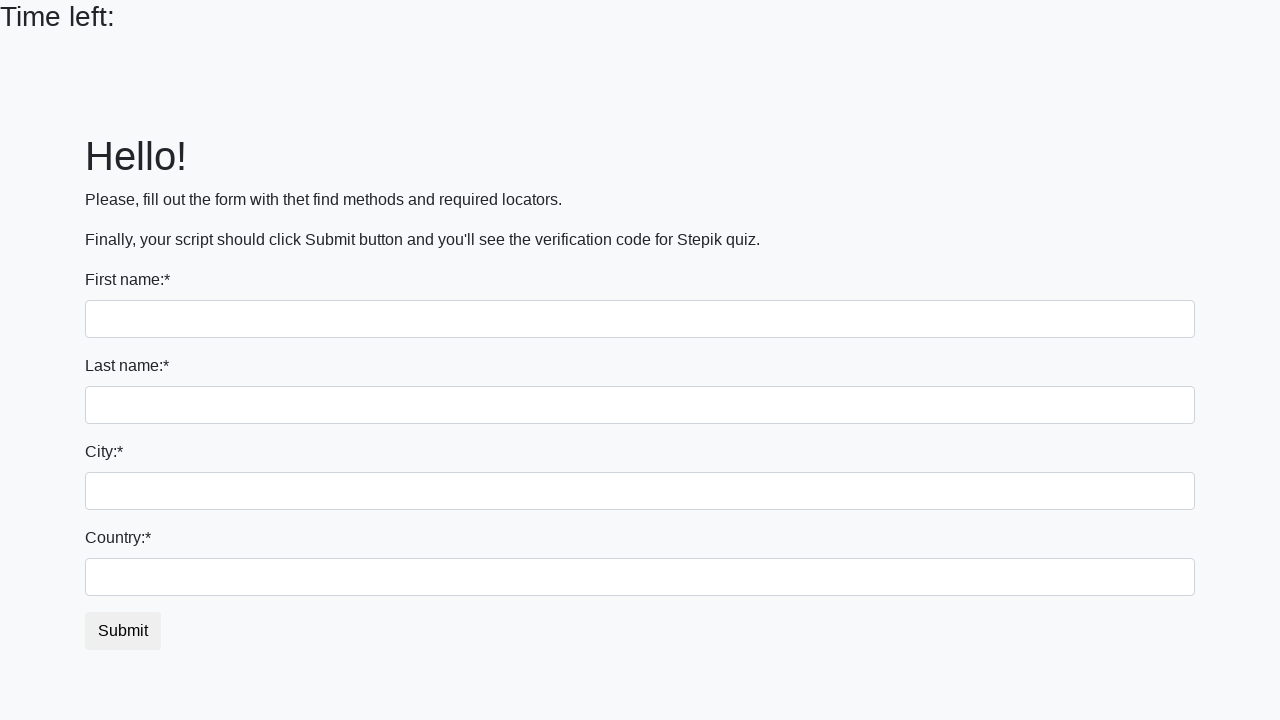

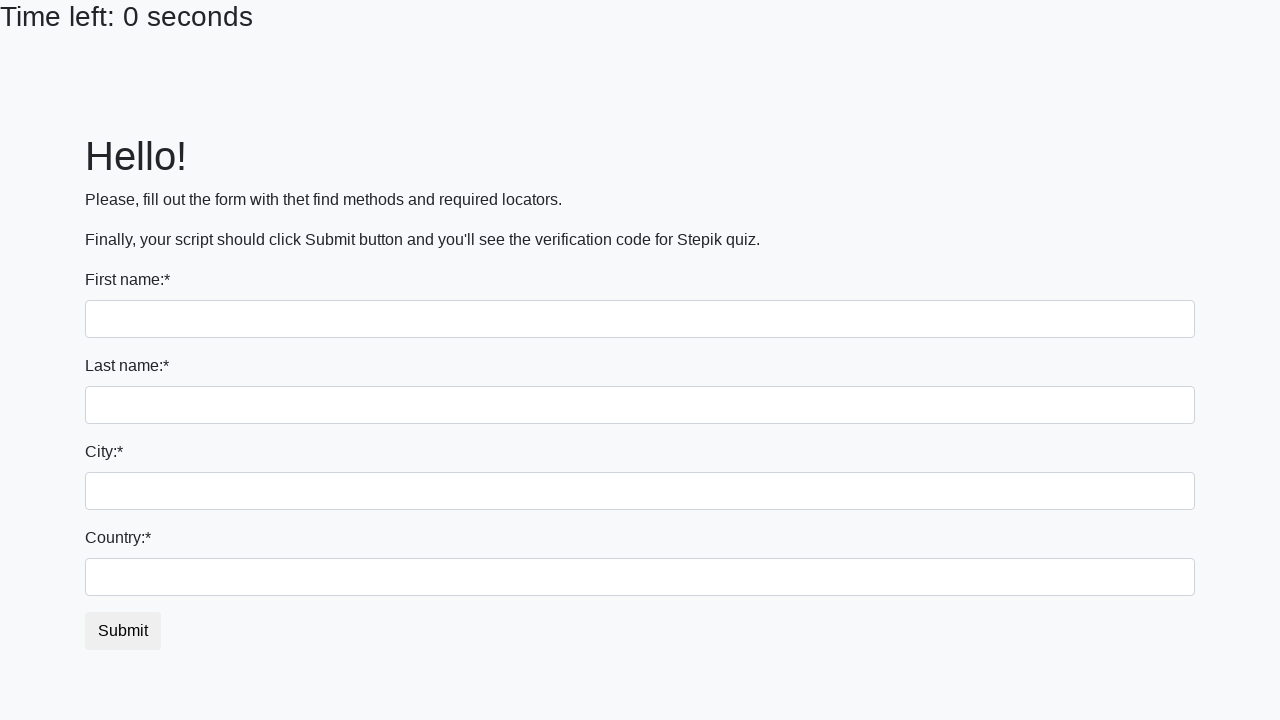